Tests the product search functionality by entering a search query for "Blue Top" and verifying that search results are displayed

Starting URL: https://automationexercise.com/products

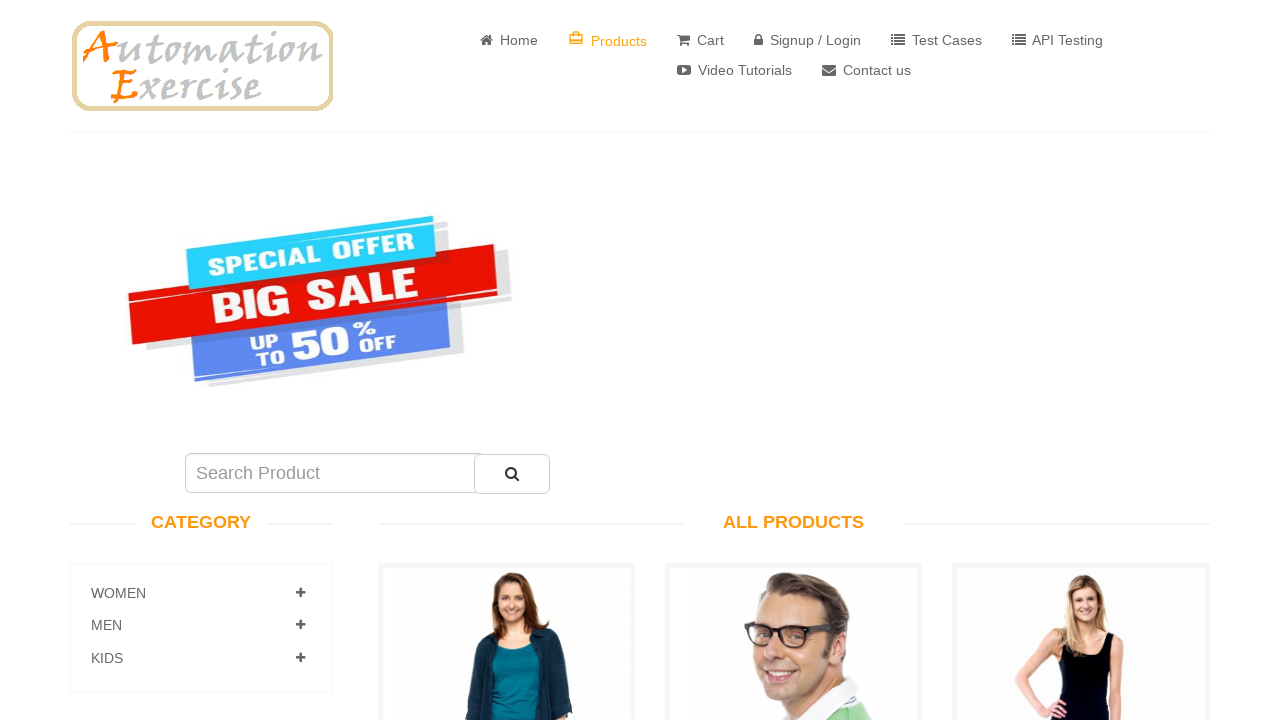

Filled search field with 'Blue Top' on input#search_product
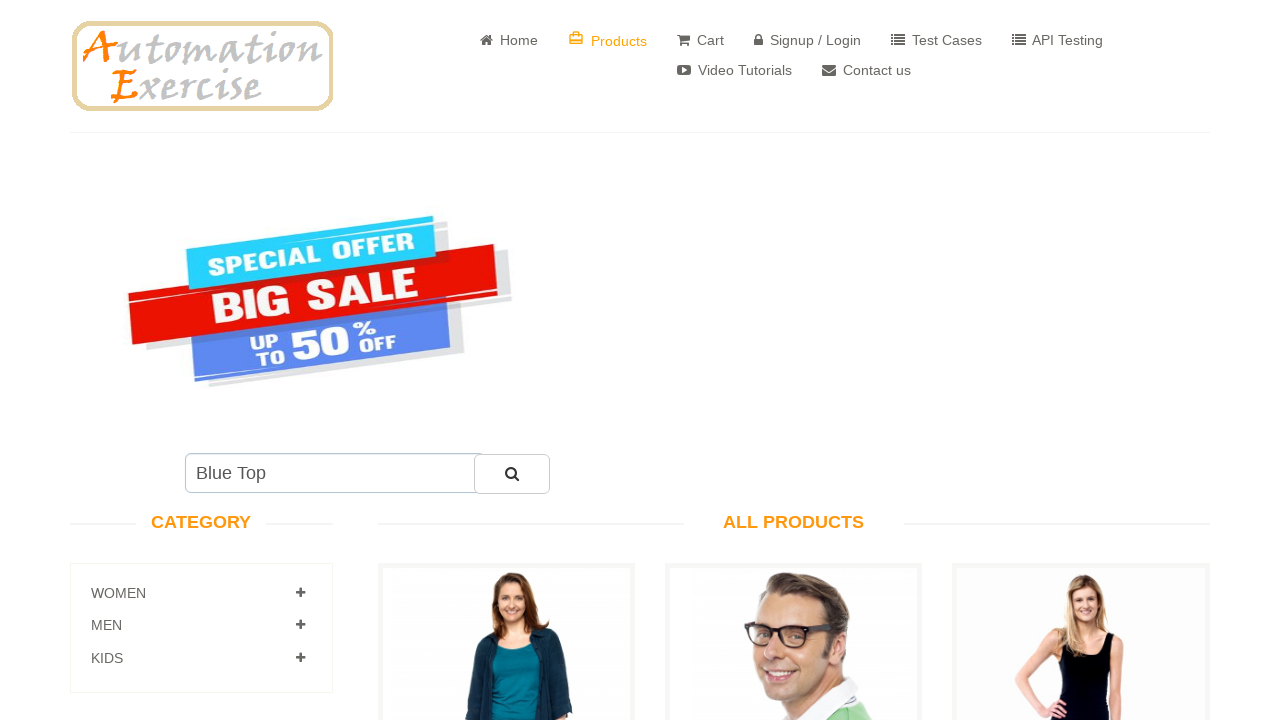

Clicked search button to execute search at (512, 474) on button#submit_search
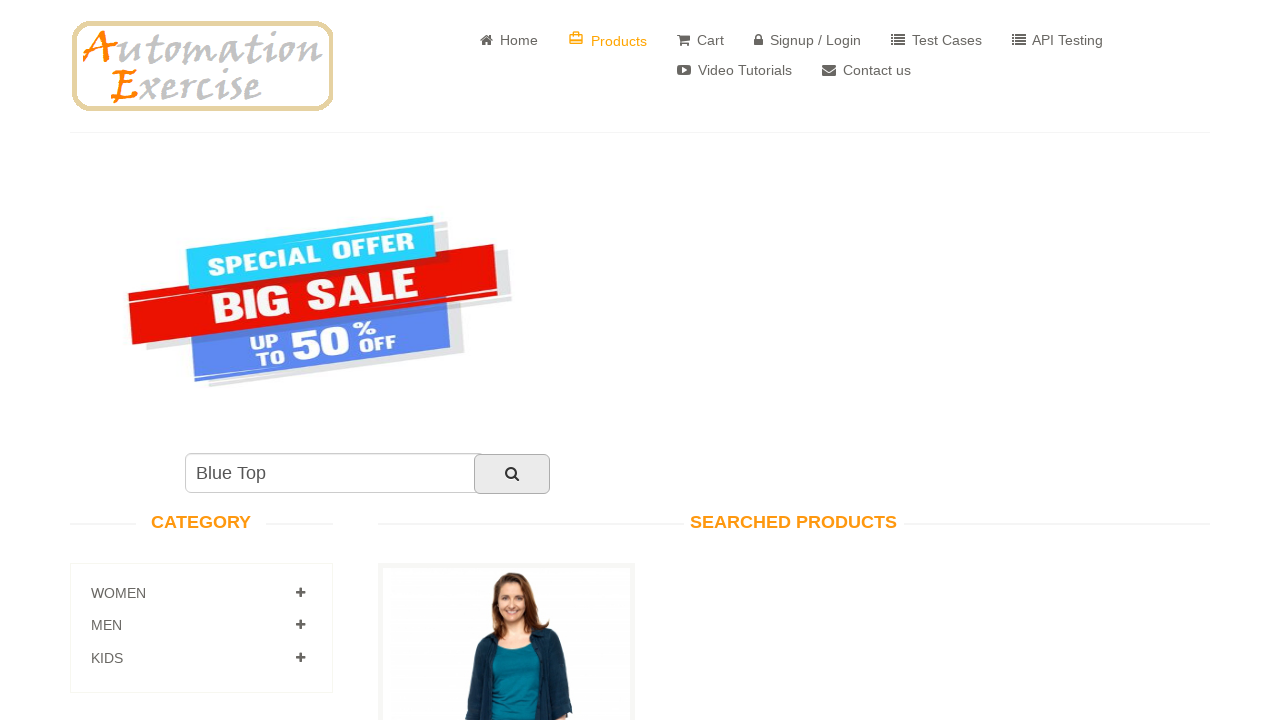

Search results displayed with product images
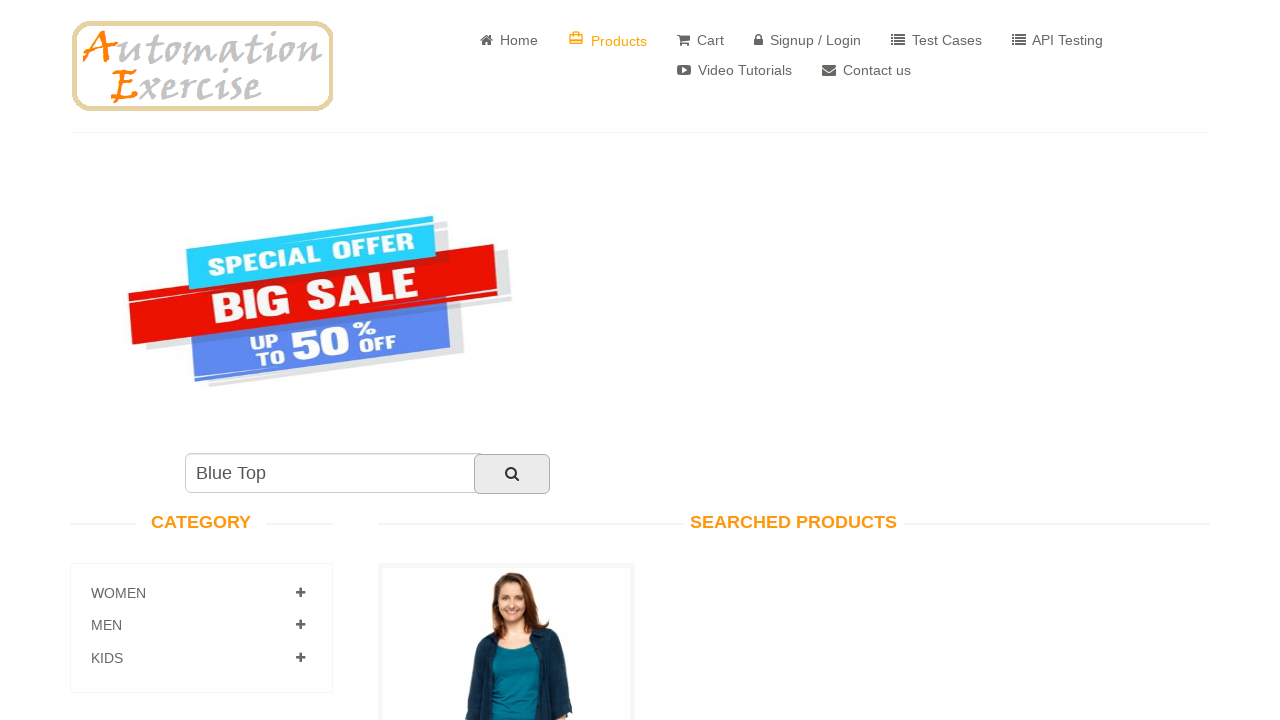

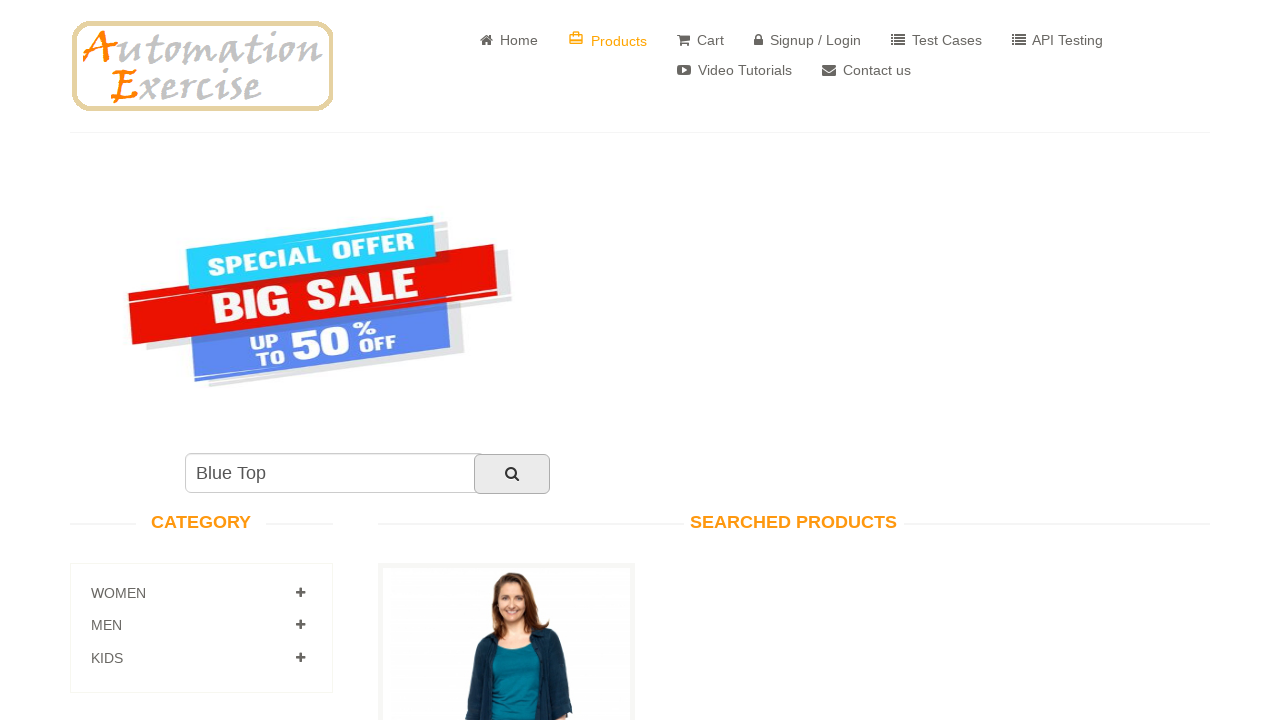